Navigates to Flipkart homepage and maximizes the browser window

Starting URL: https://www.flipkart.com/

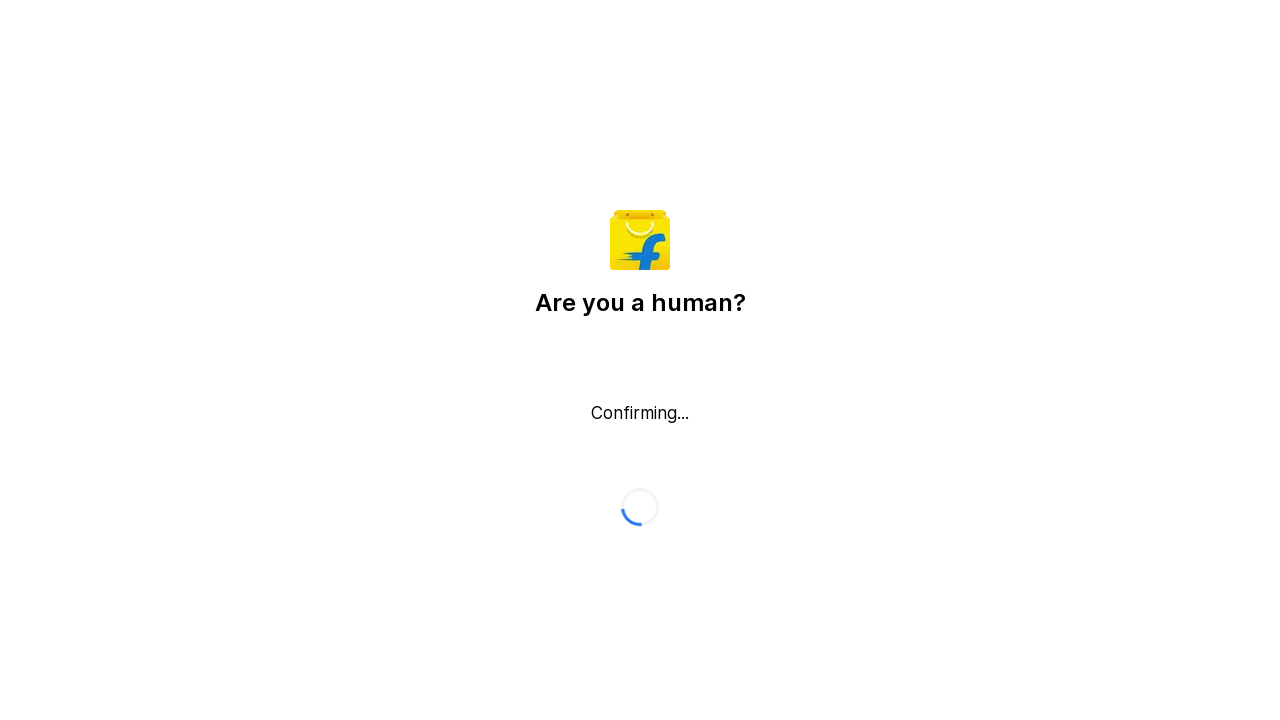

Navigated to Flipkart homepage
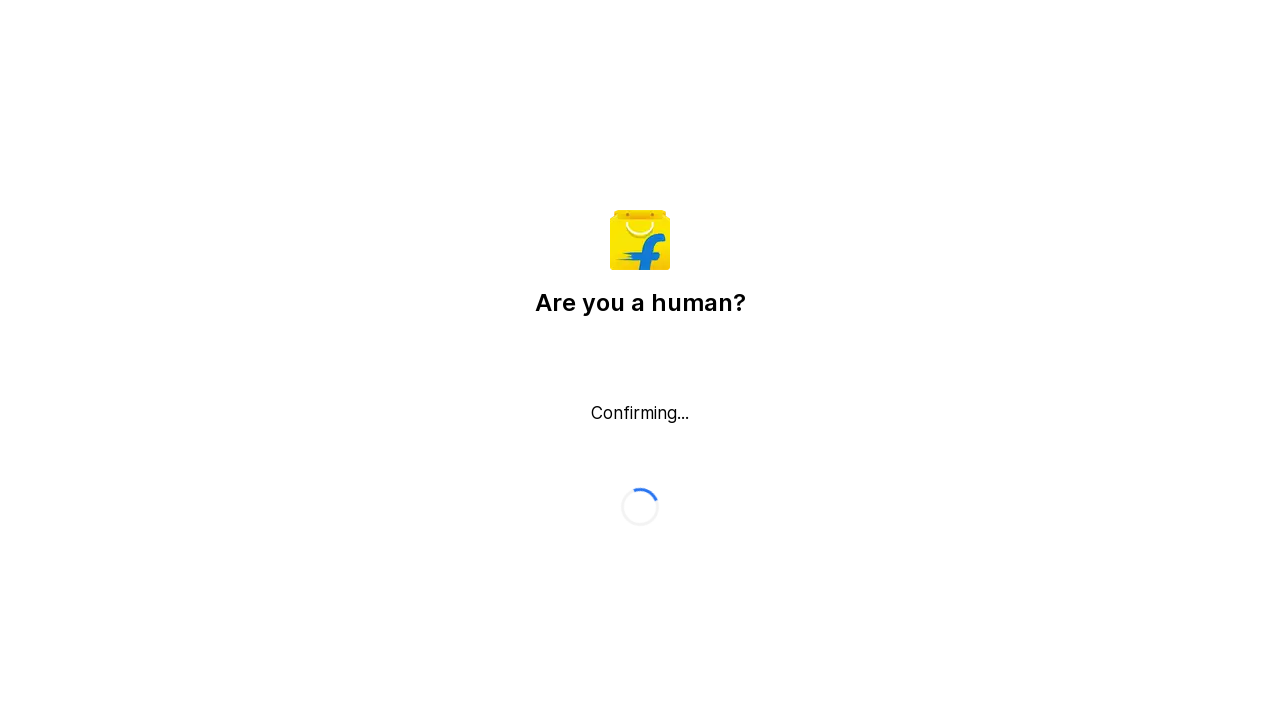

Maximized browser window to 1920x1080
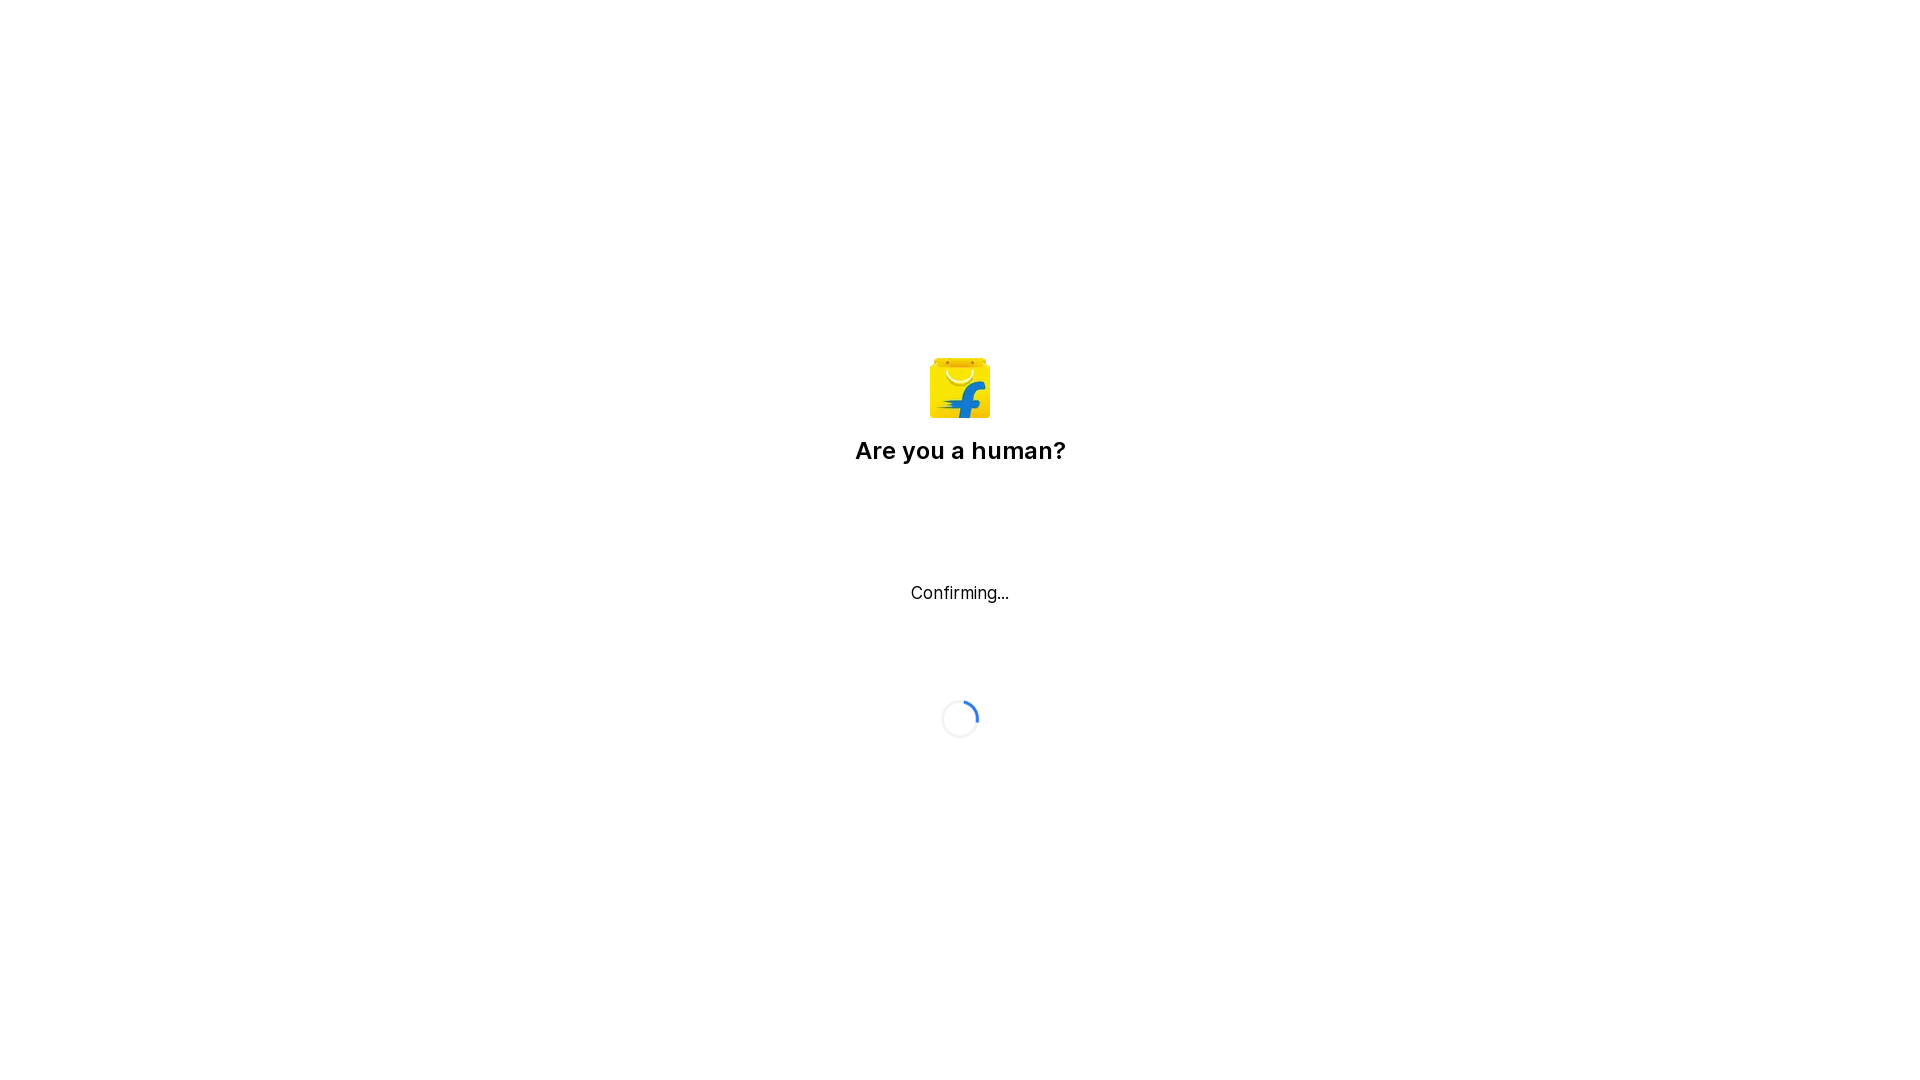

Page loaded and DOM content ready
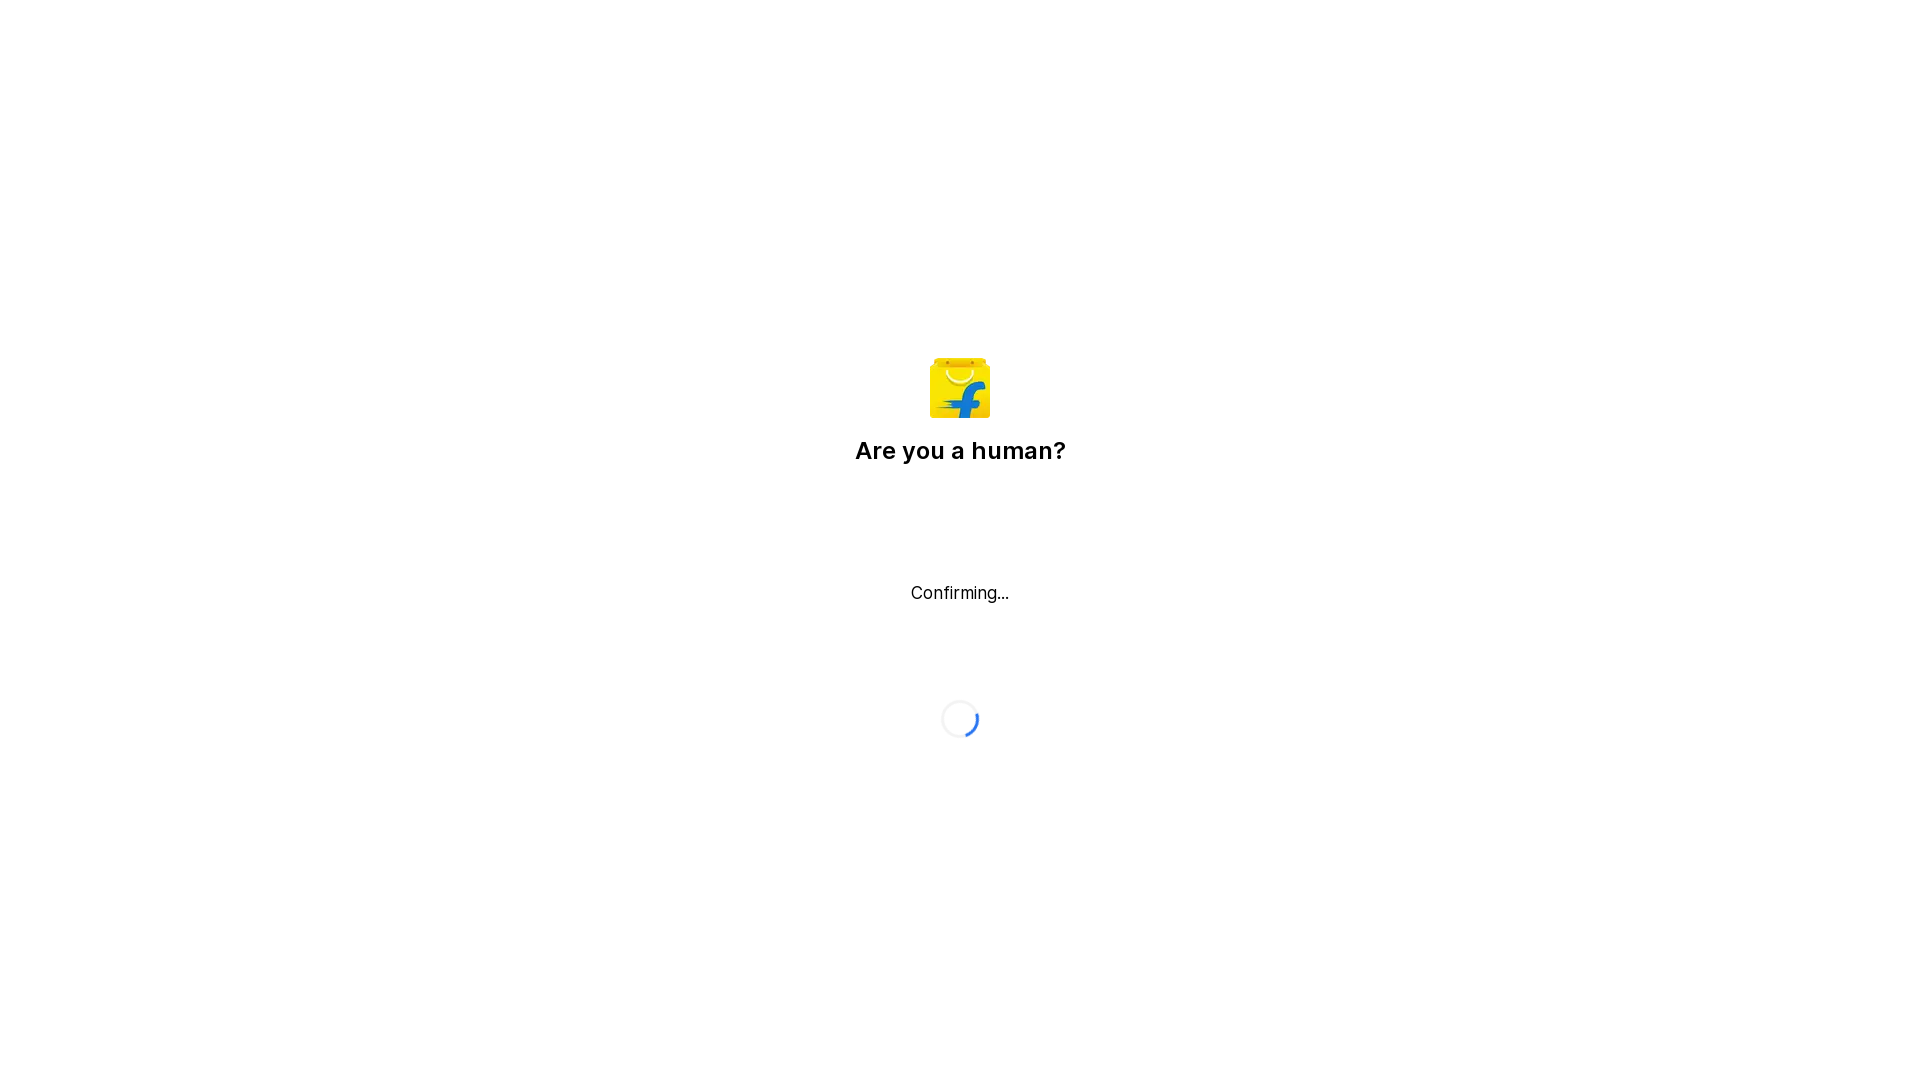

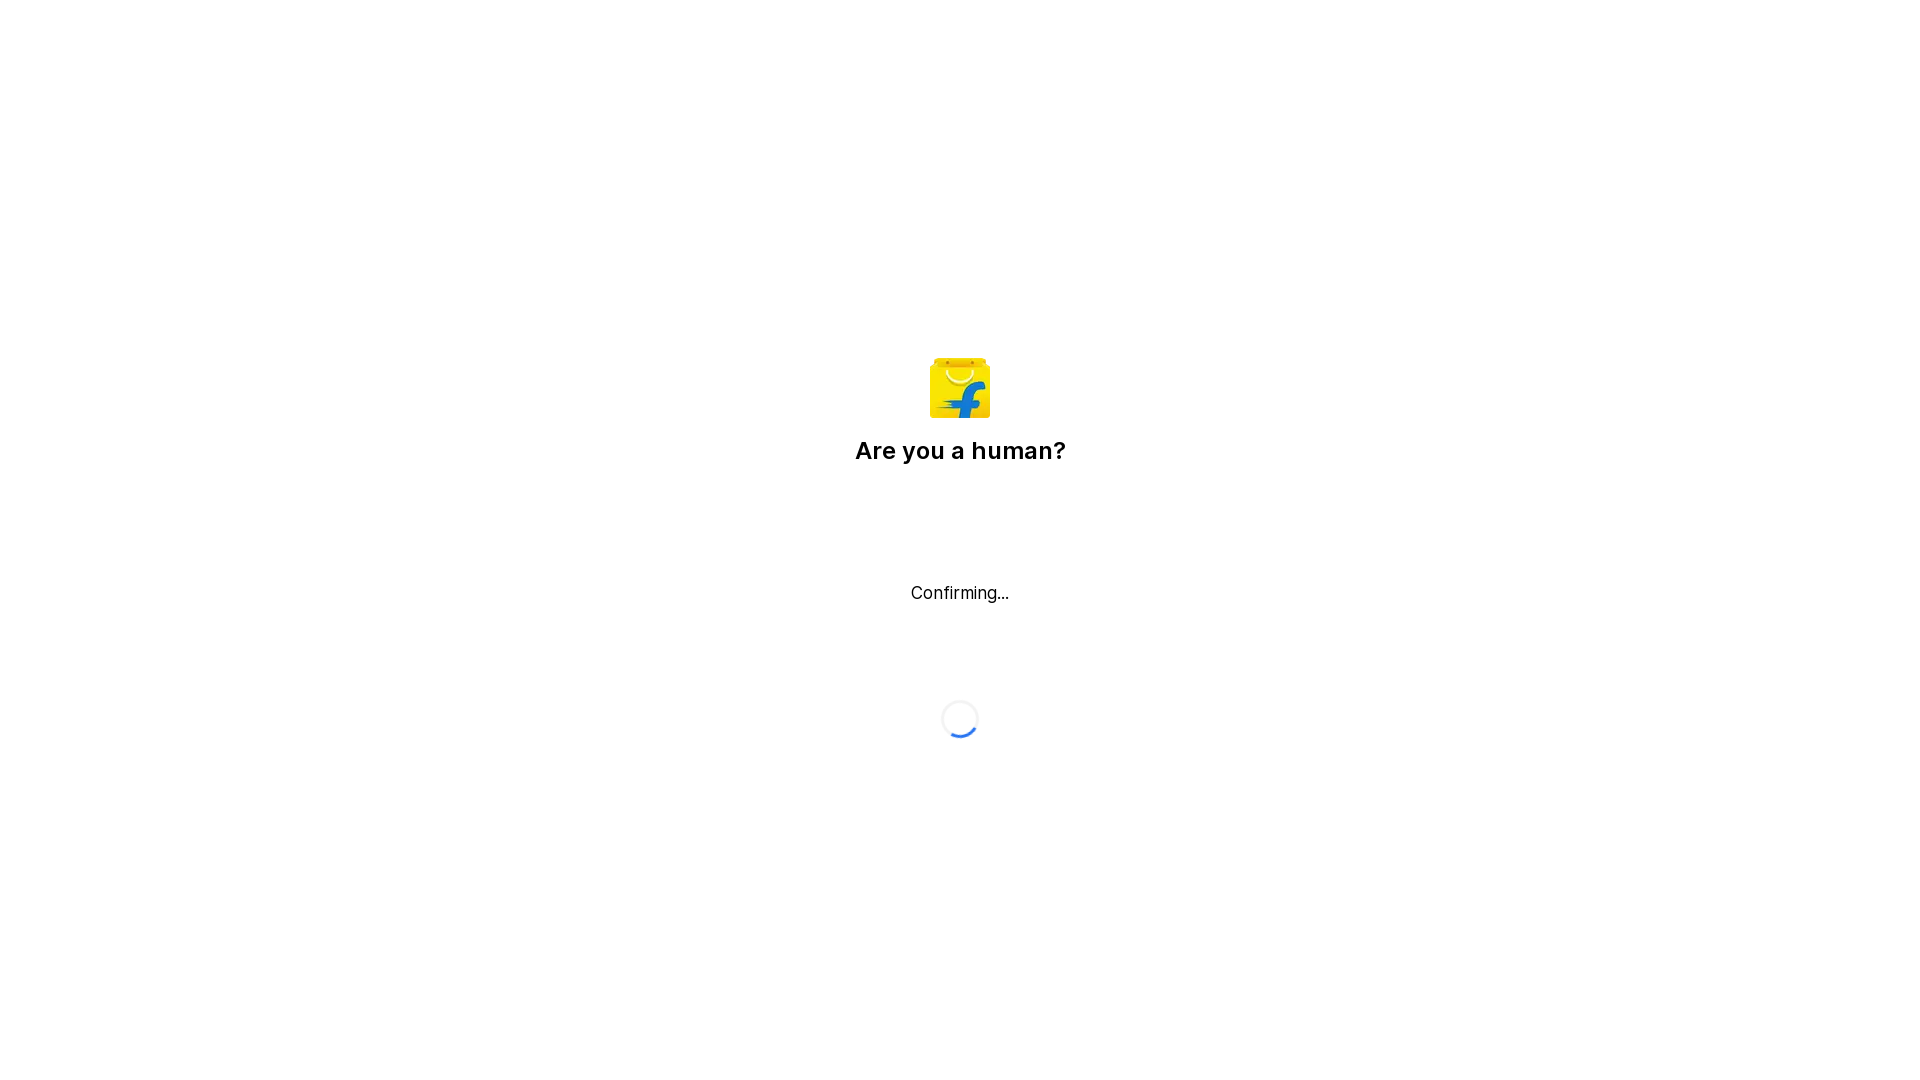